Tests opening a new tab by clicking a link and handling the new browser tab

Starting URL: https://www.letskodeit.com/practice

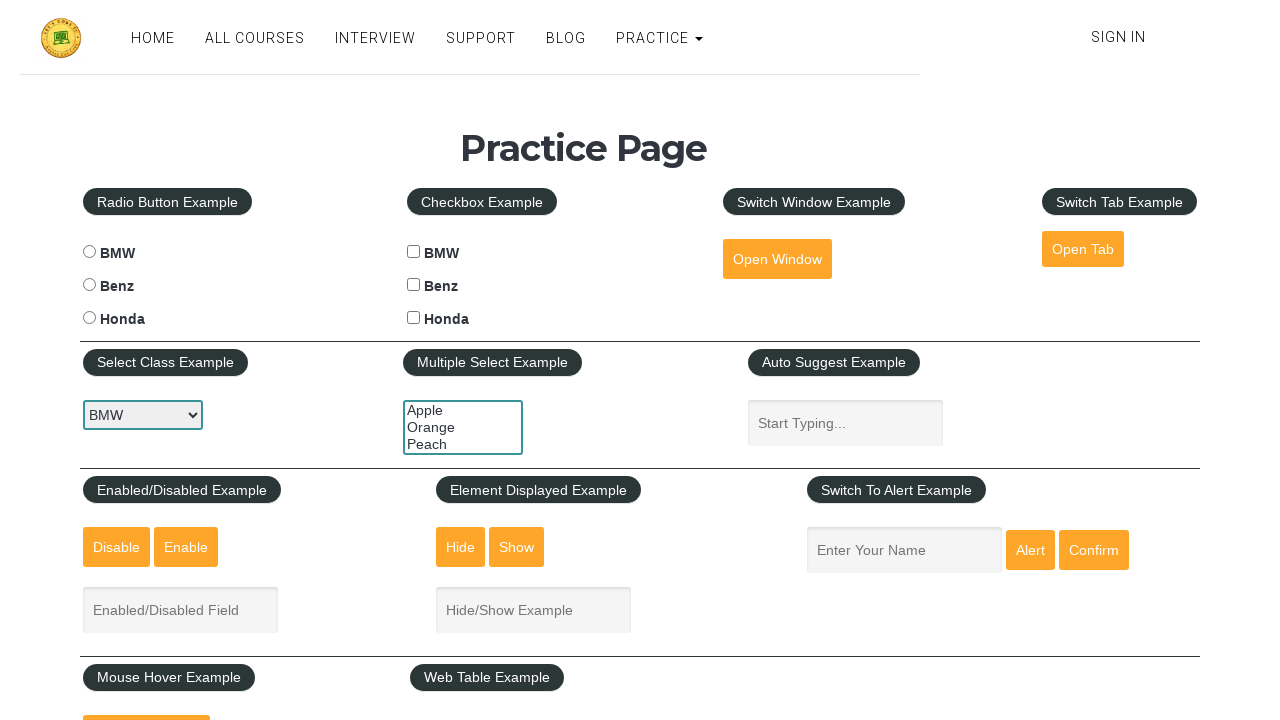

Clicked open tab button to trigger new browser tab at (1083, 249) on #opentab
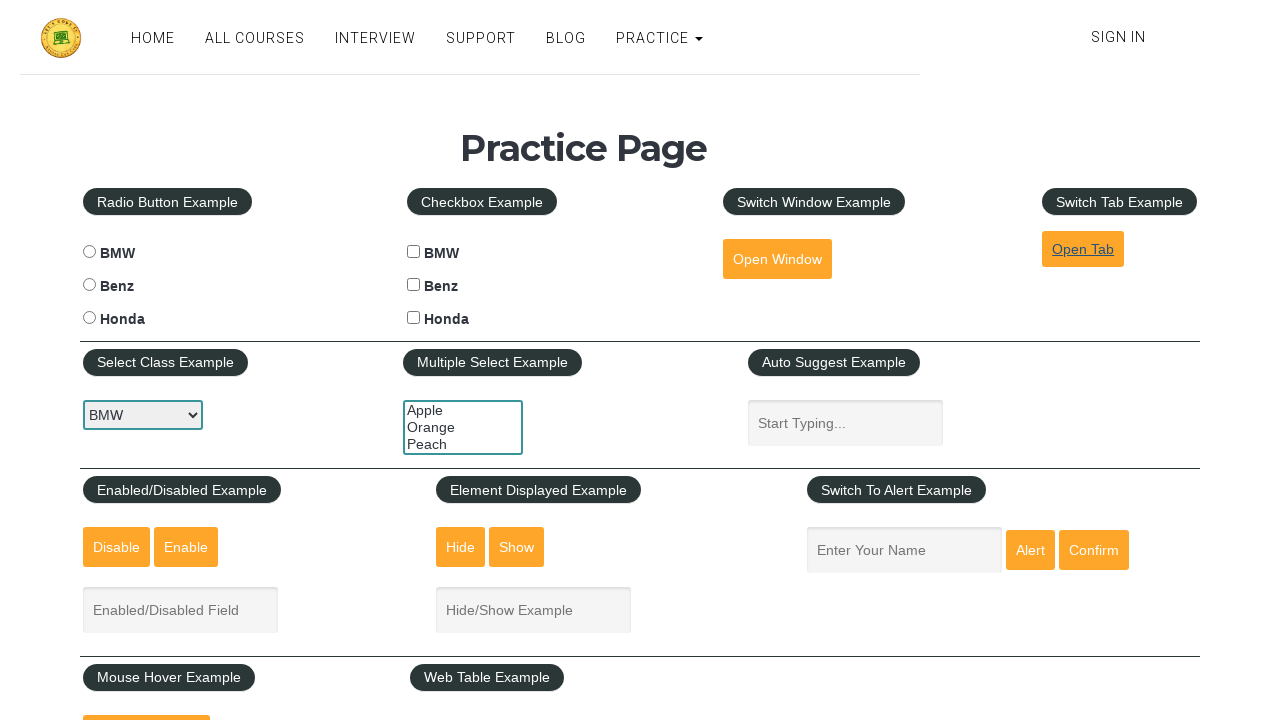

Captured the new browser tab context
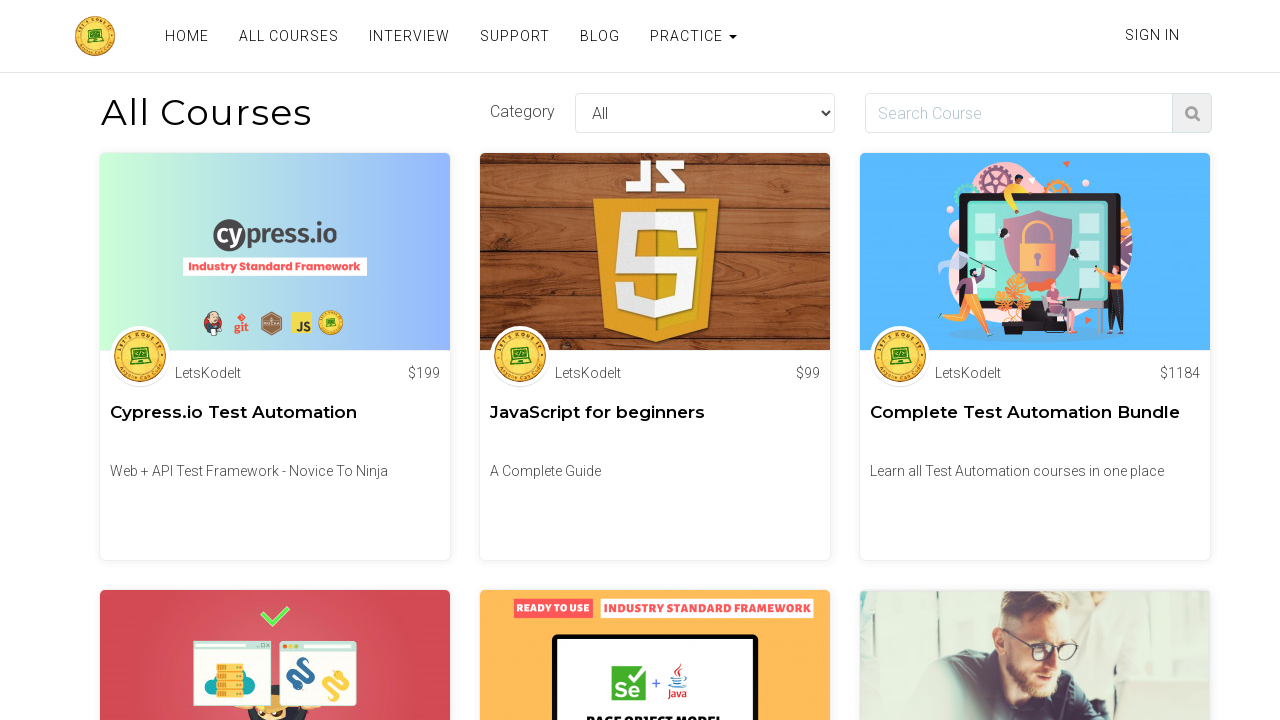

New tab finished loading
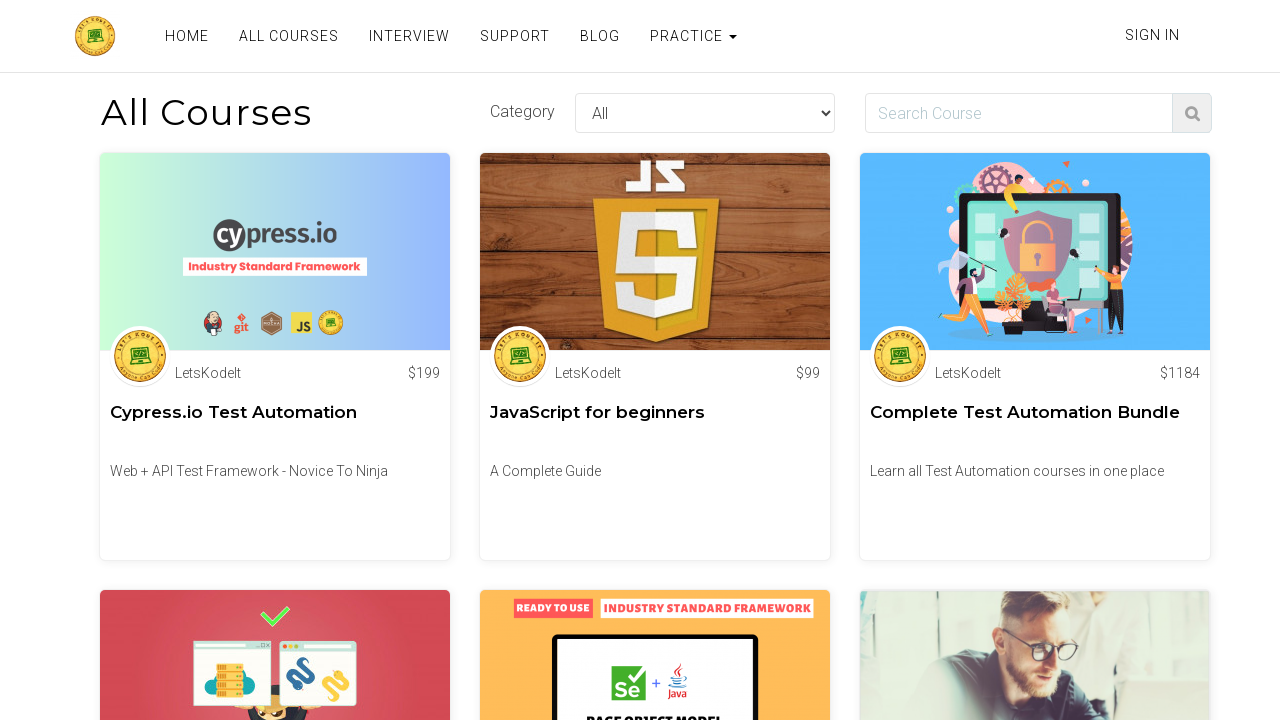

Closed the new browser tab
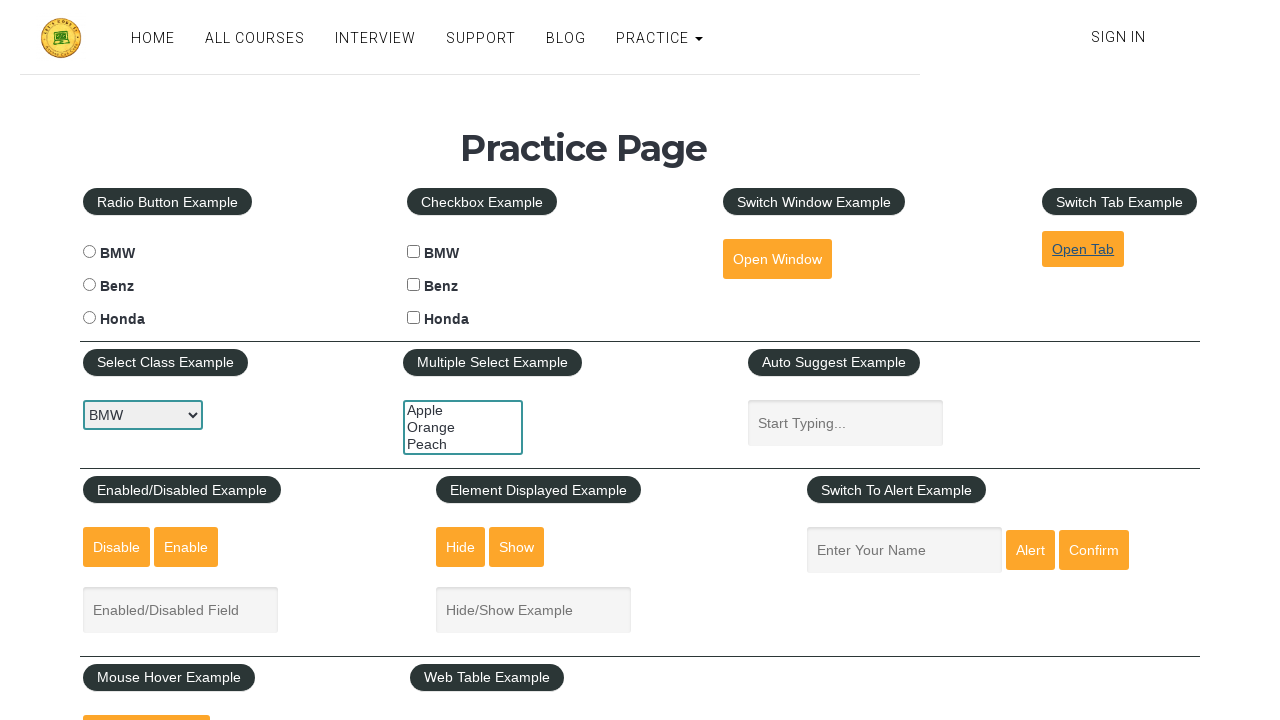

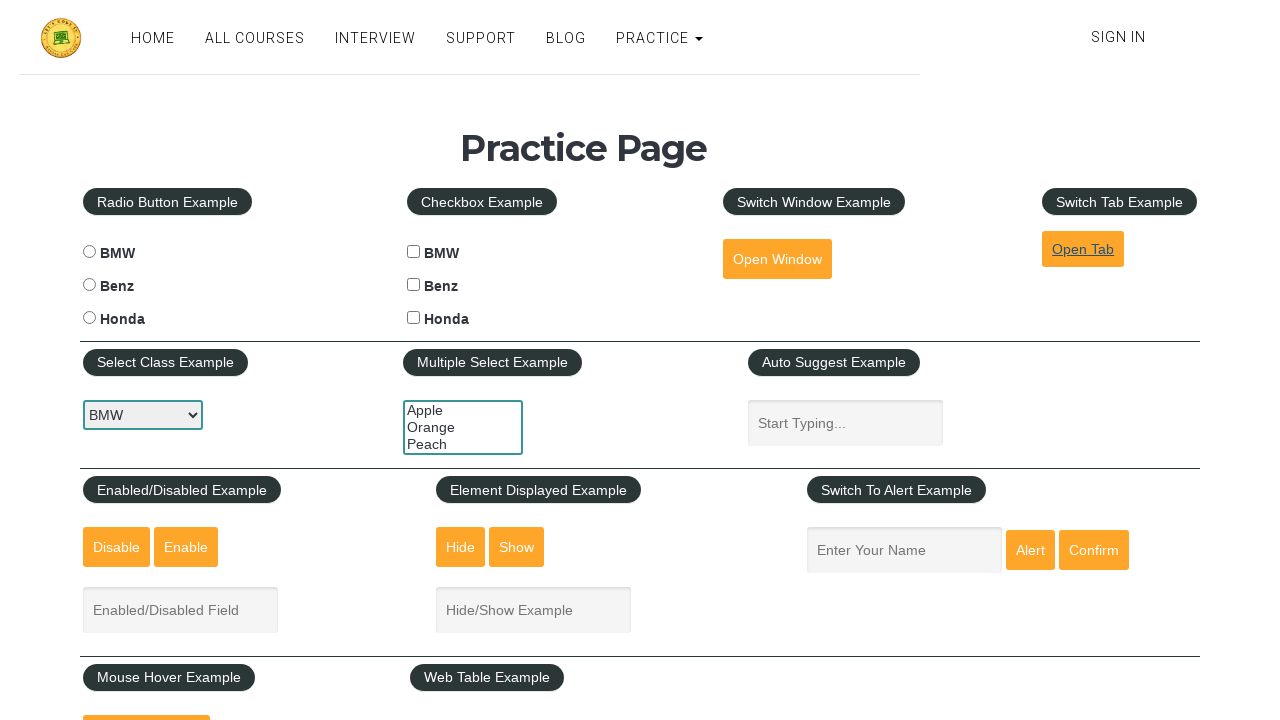